Tests the complete registration form by filling all fields including name, email, gender, phone, date of birth, subjects, hobbies, picture upload, address, state and city, then verifies the submitted data in the result modal.

Starting URL: https://demoqa.com/automation-practice-form

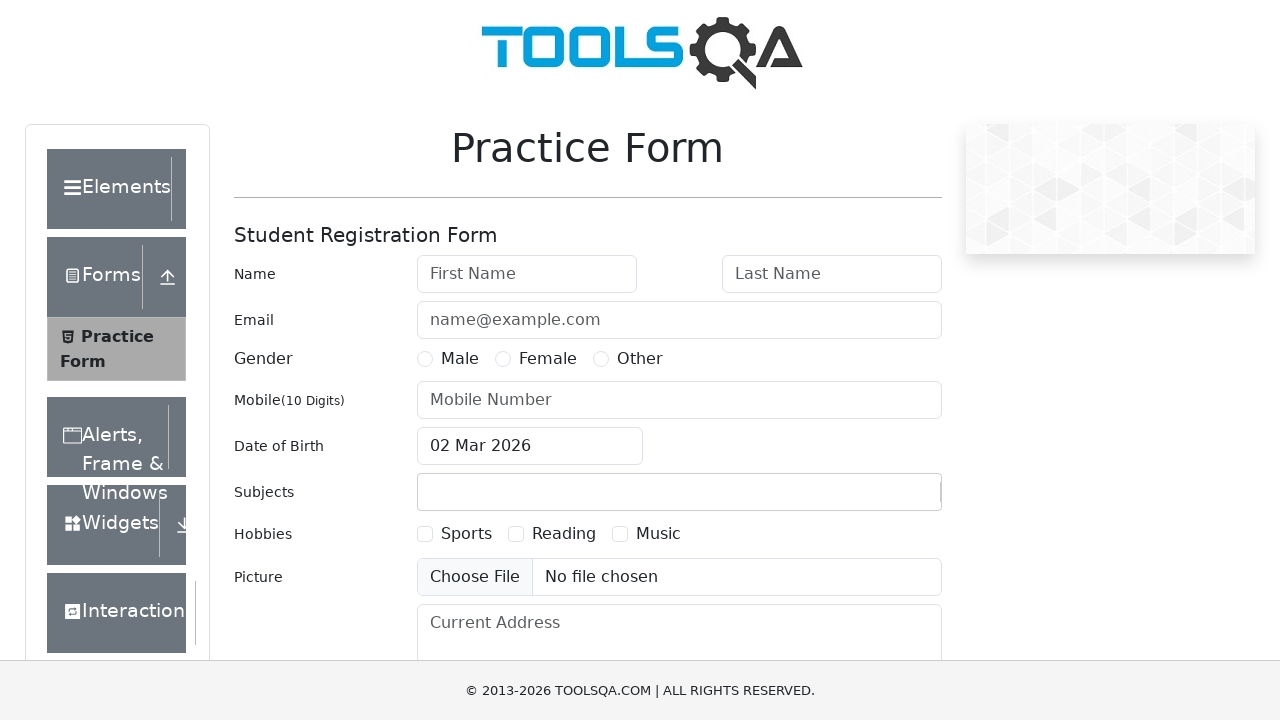

Removed footer element
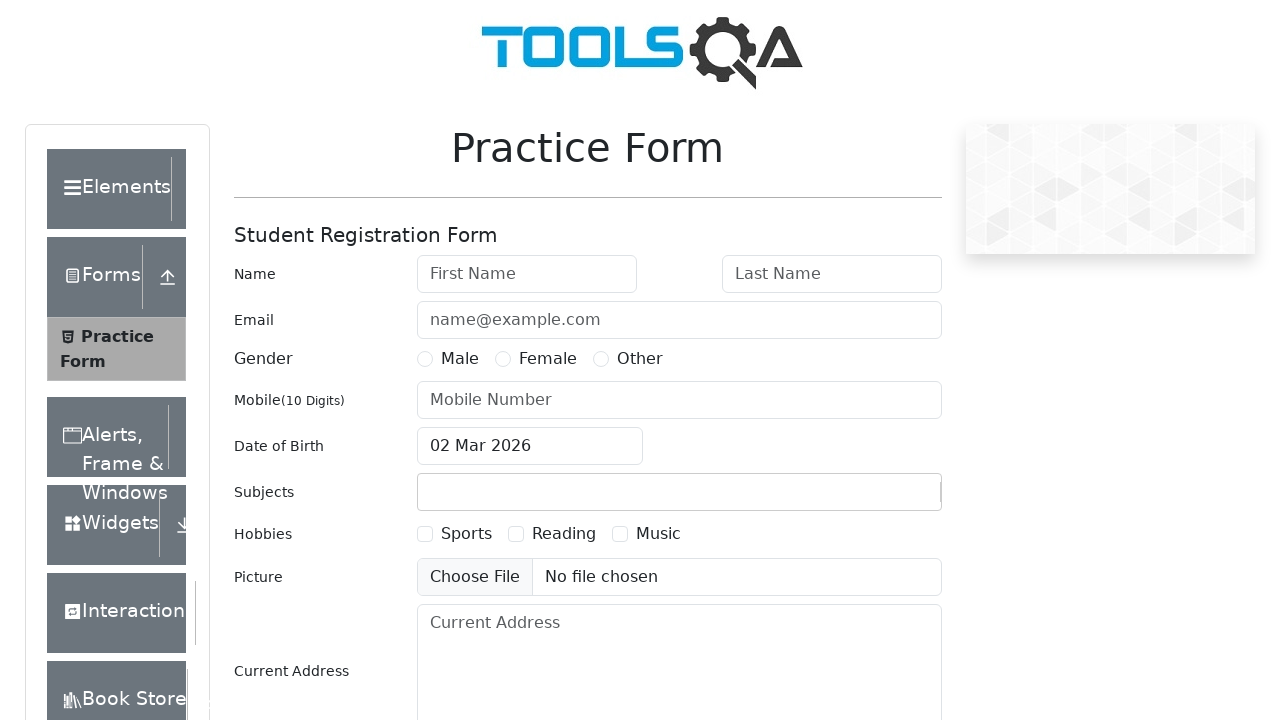

Removed fixed banner advertisement
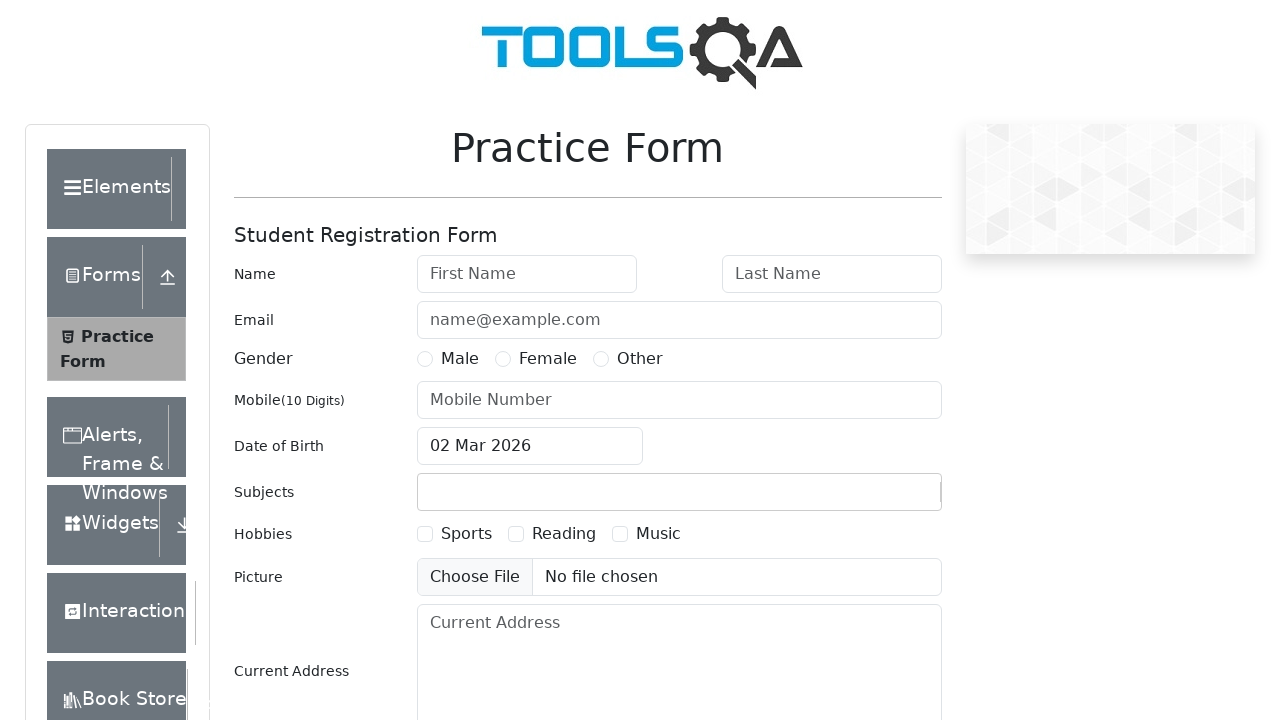

Filled first name field with 'Michael' on #firstName
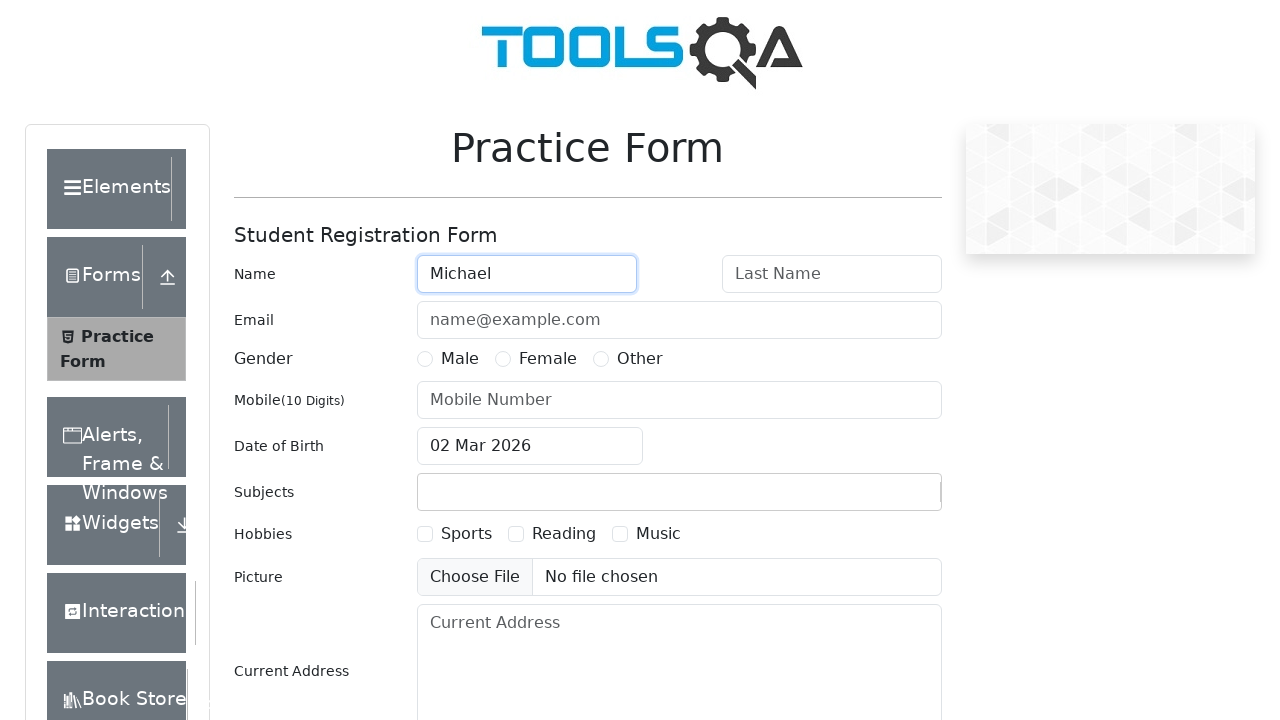

Filled last name field with 'Johnson' on #lastName
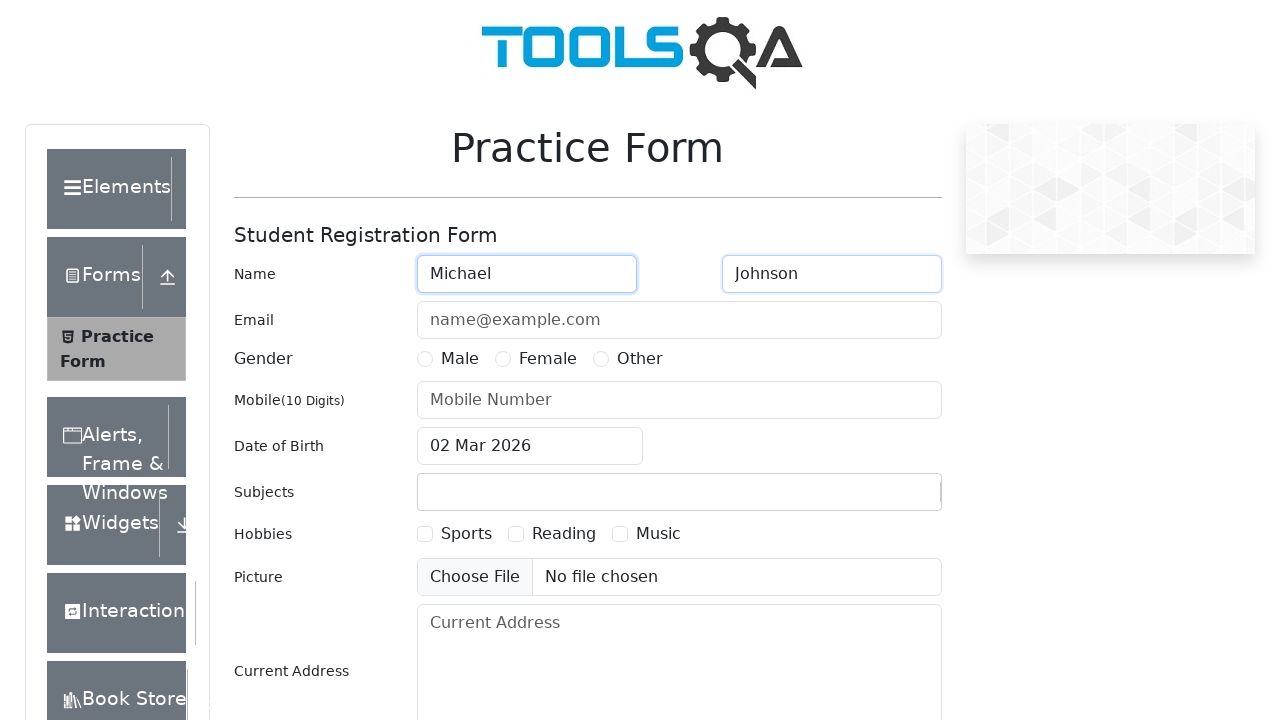

Filled email field with 'michael.johnson@testmail.com' on #userEmail
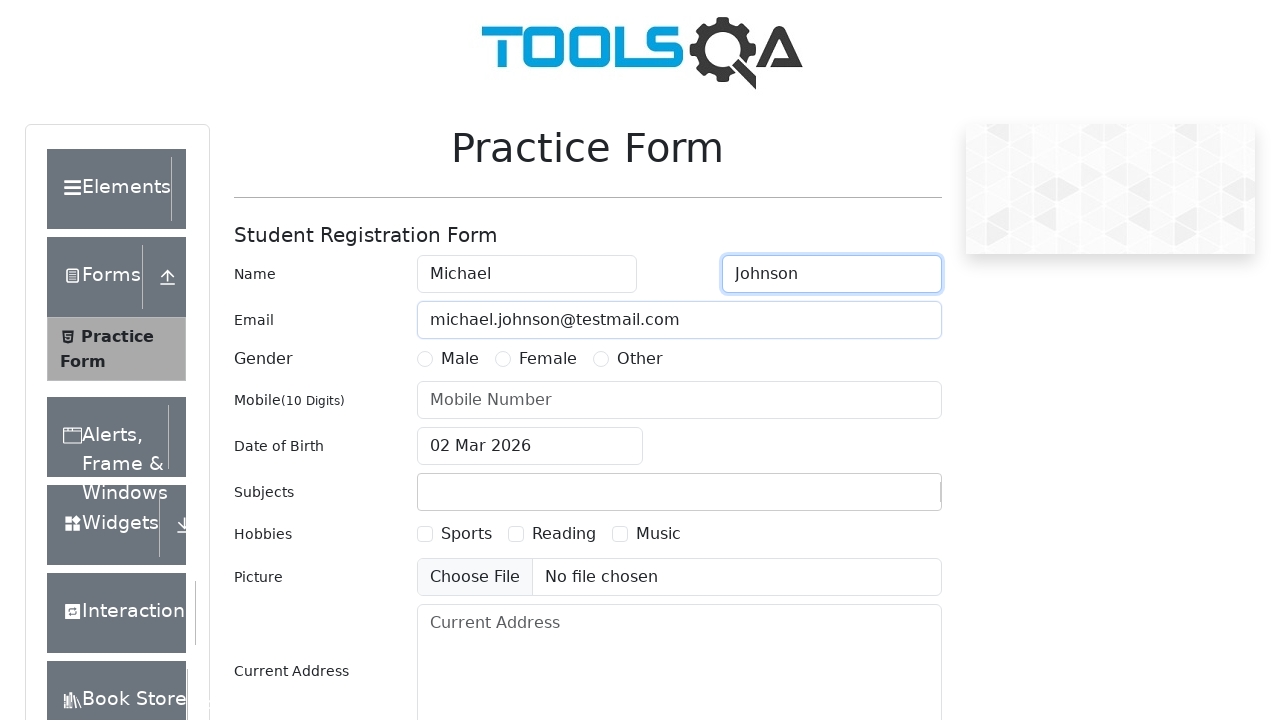

Selected gender 'Male' at (460, 359) on label[for='gender-radio-1']
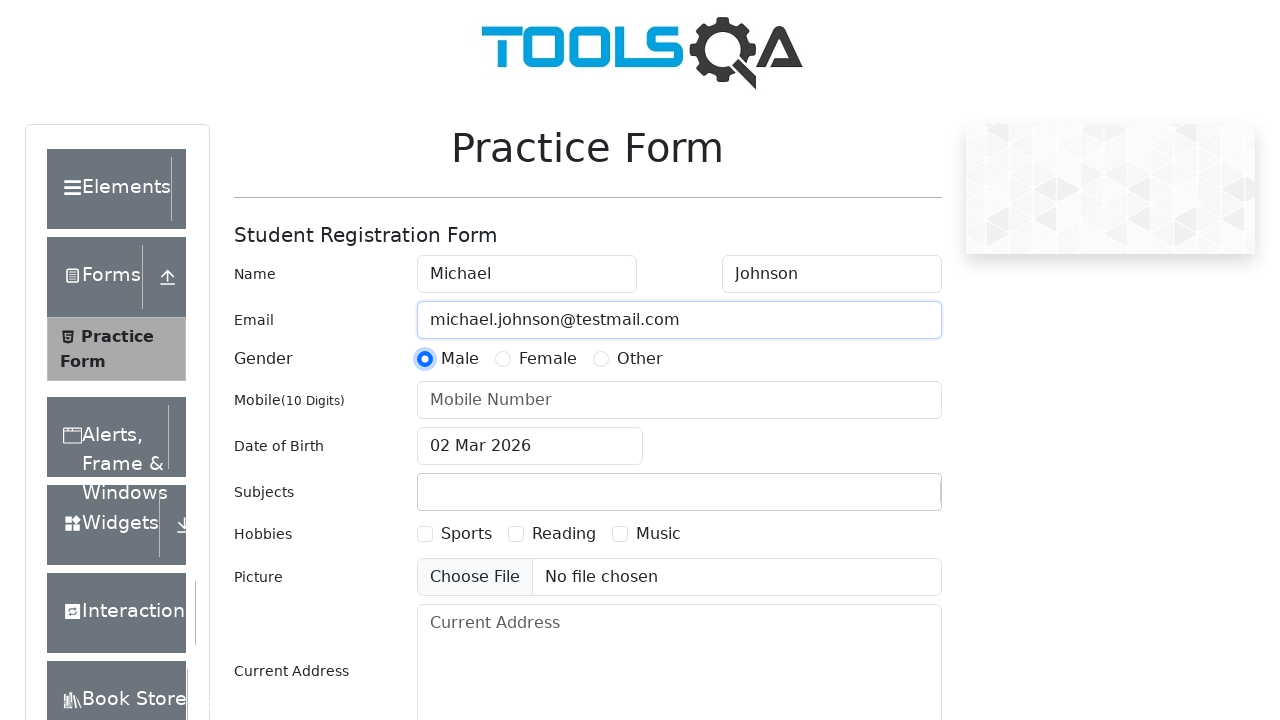

Filled phone number with '8901234567' on #userNumber
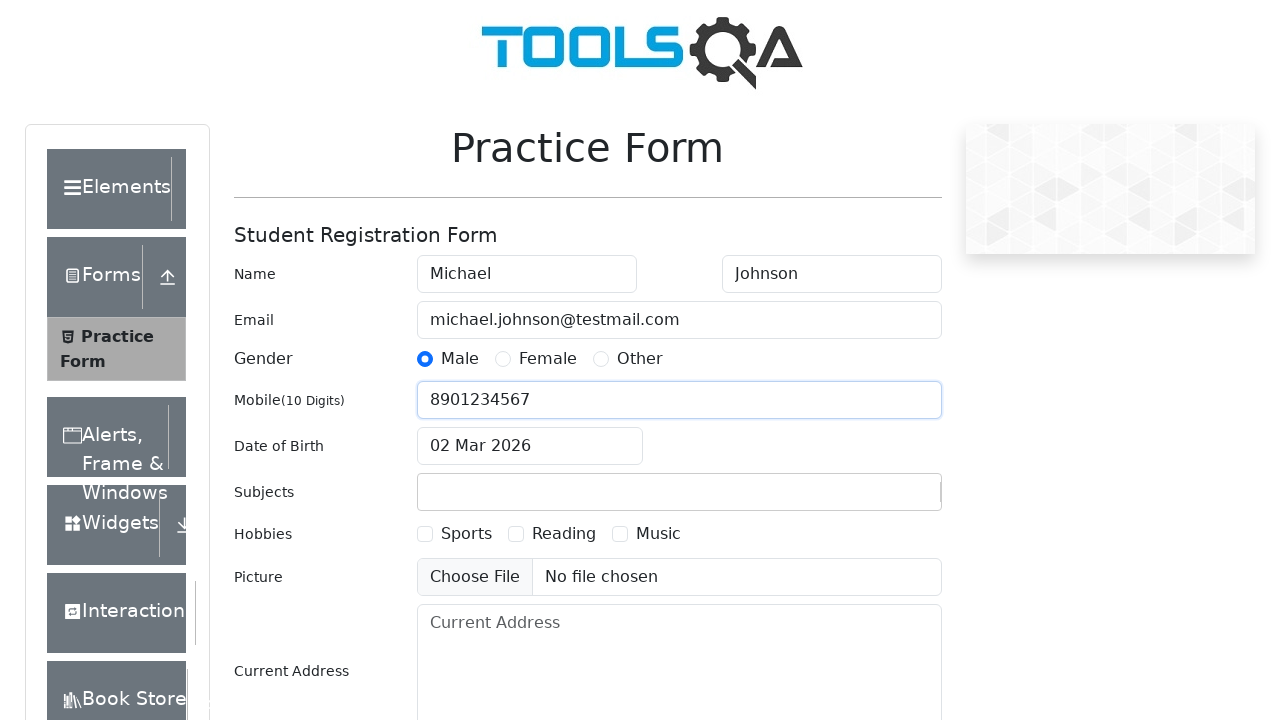

Opened date of birth calendar picker at (530, 446) on #dateOfBirthInput
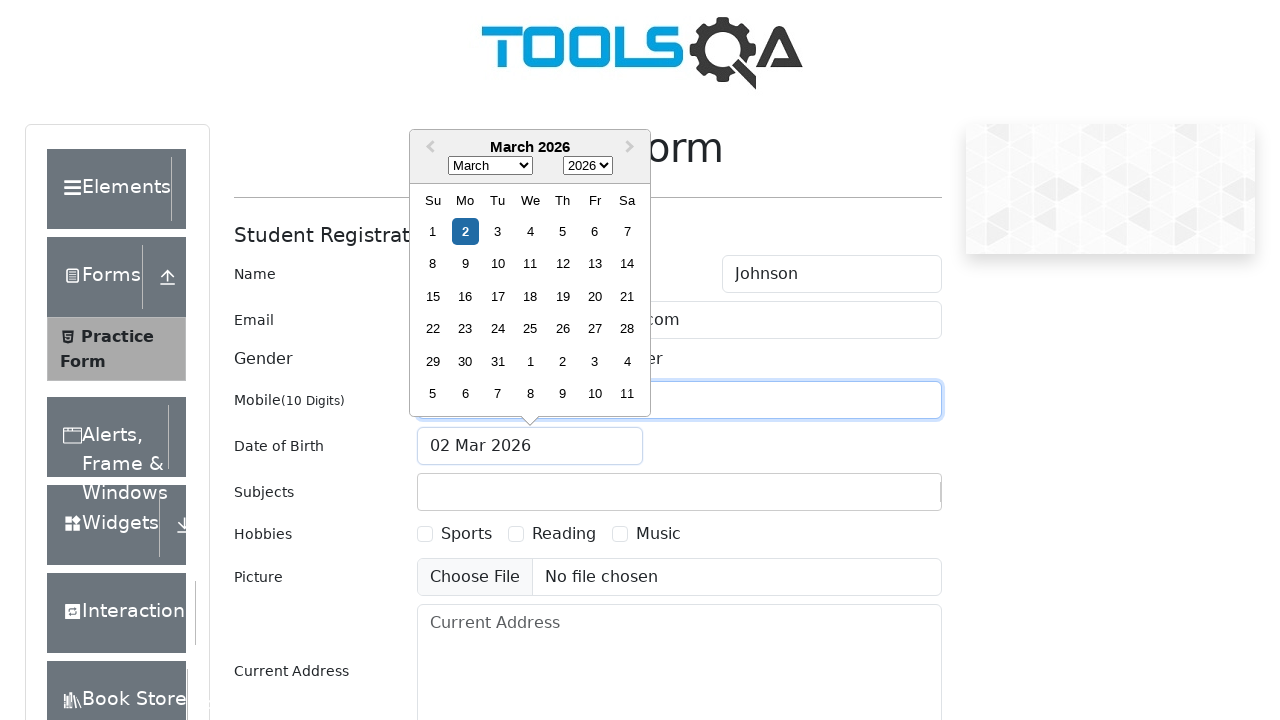

Selected month 'March' from date picker on .react-datepicker__month-select
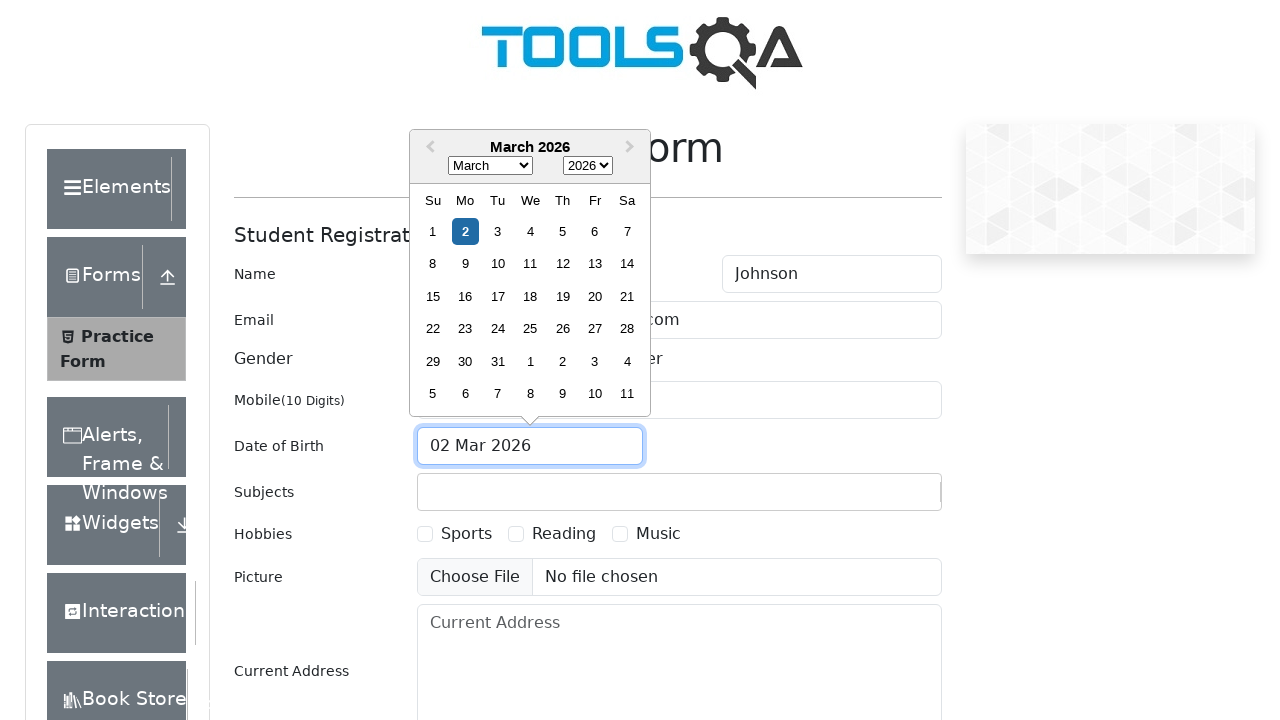

Selected year '1992' from date picker on .react-datepicker__year-select
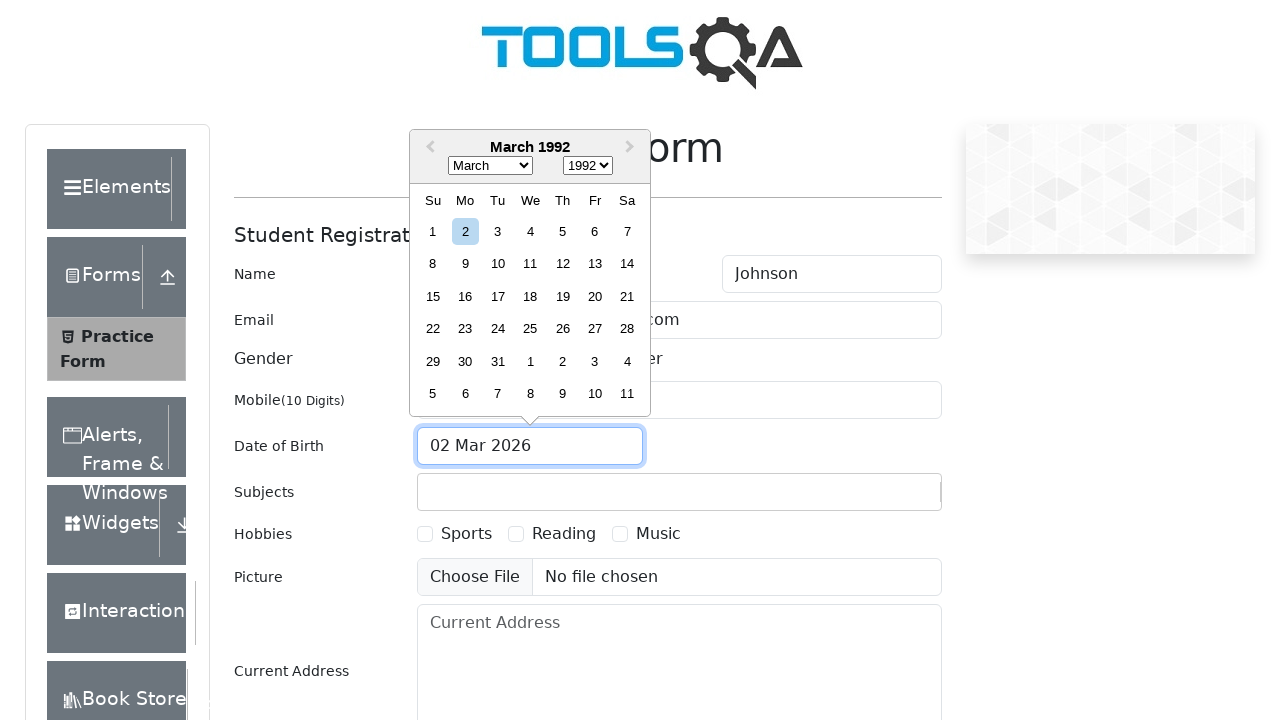

Selected day '15' from date picker (DOB: 15 March 1992) at (433, 296) on .react-datepicker__day--015:not(.react-datepicker__day--outside-month)
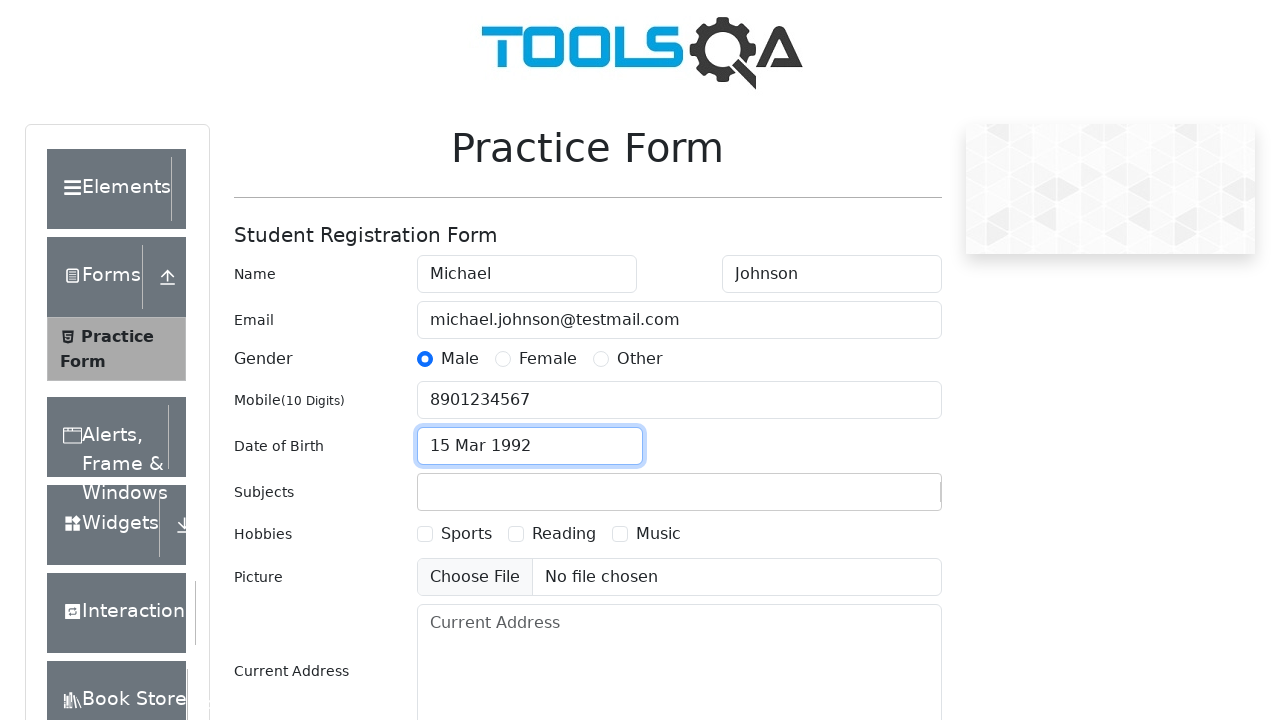

Typed 'Computer' in subjects autocomplete field on #subjectsInput
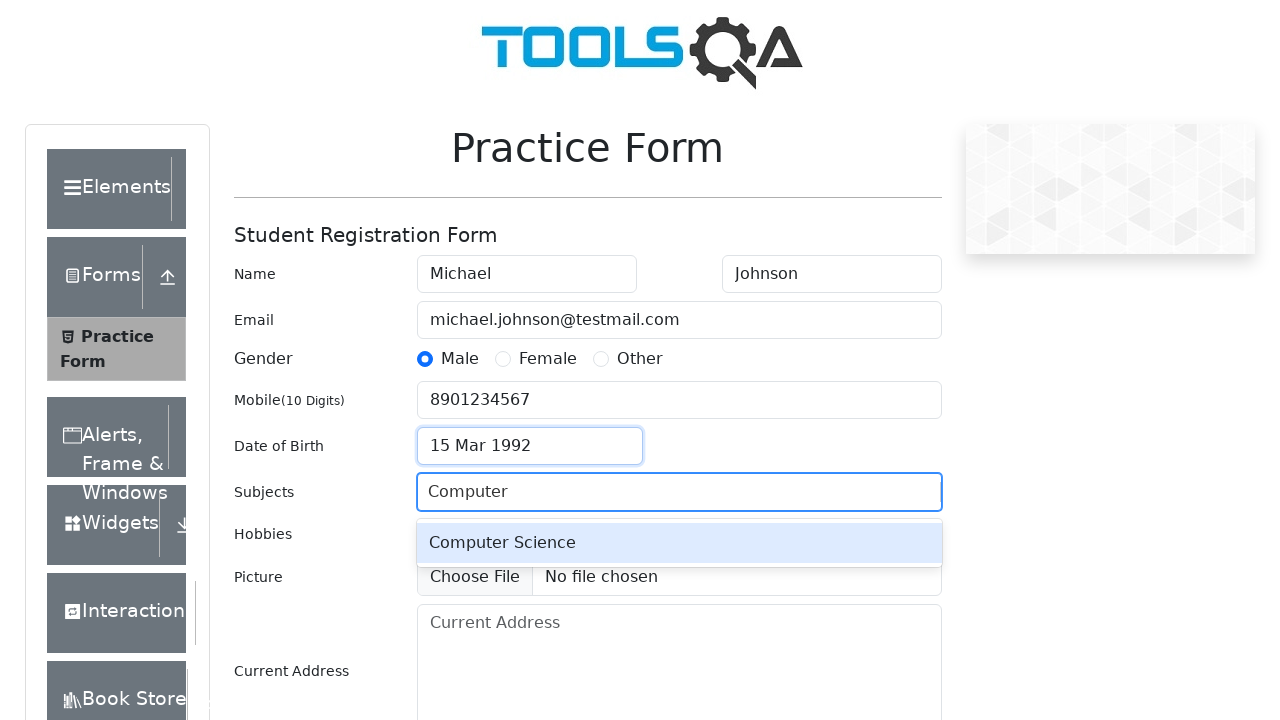

Selected 'Computer Science' from autocomplete suggestions at (679, 543) on .subjects-auto-complete__option
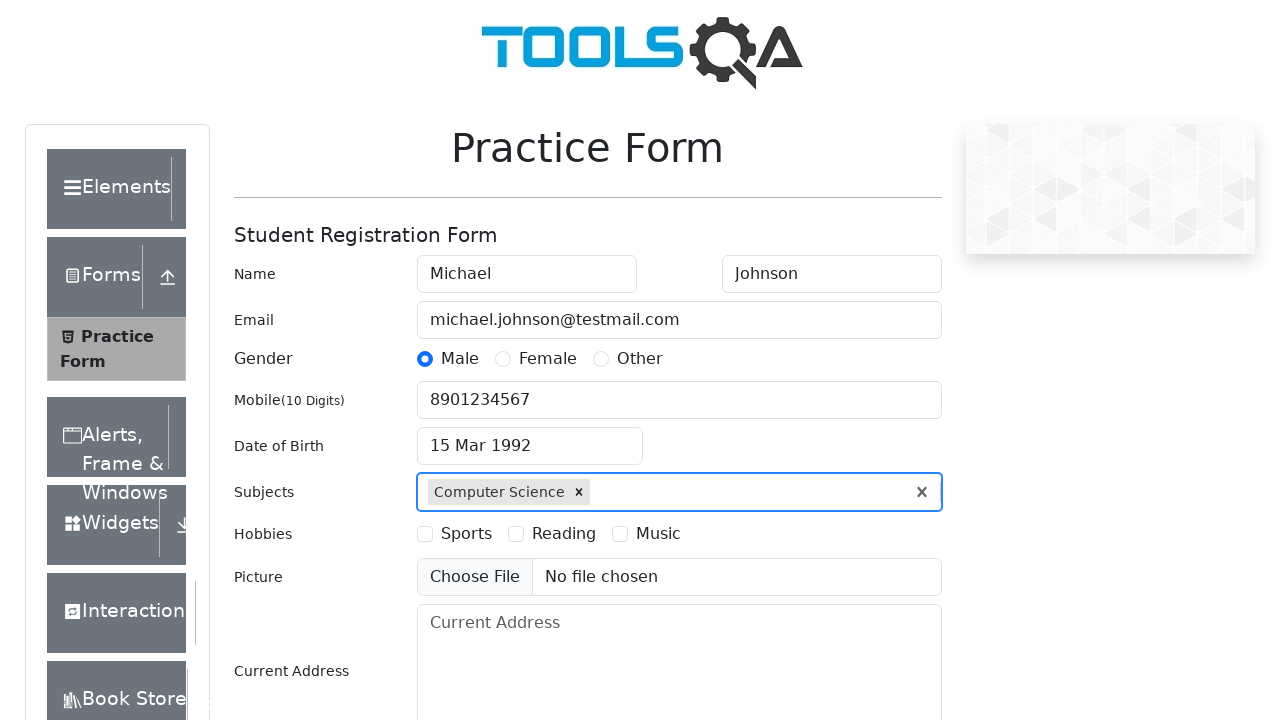

Selected hobby 'Sports' at (466, 534) on label[for='hobbies-checkbox-1']
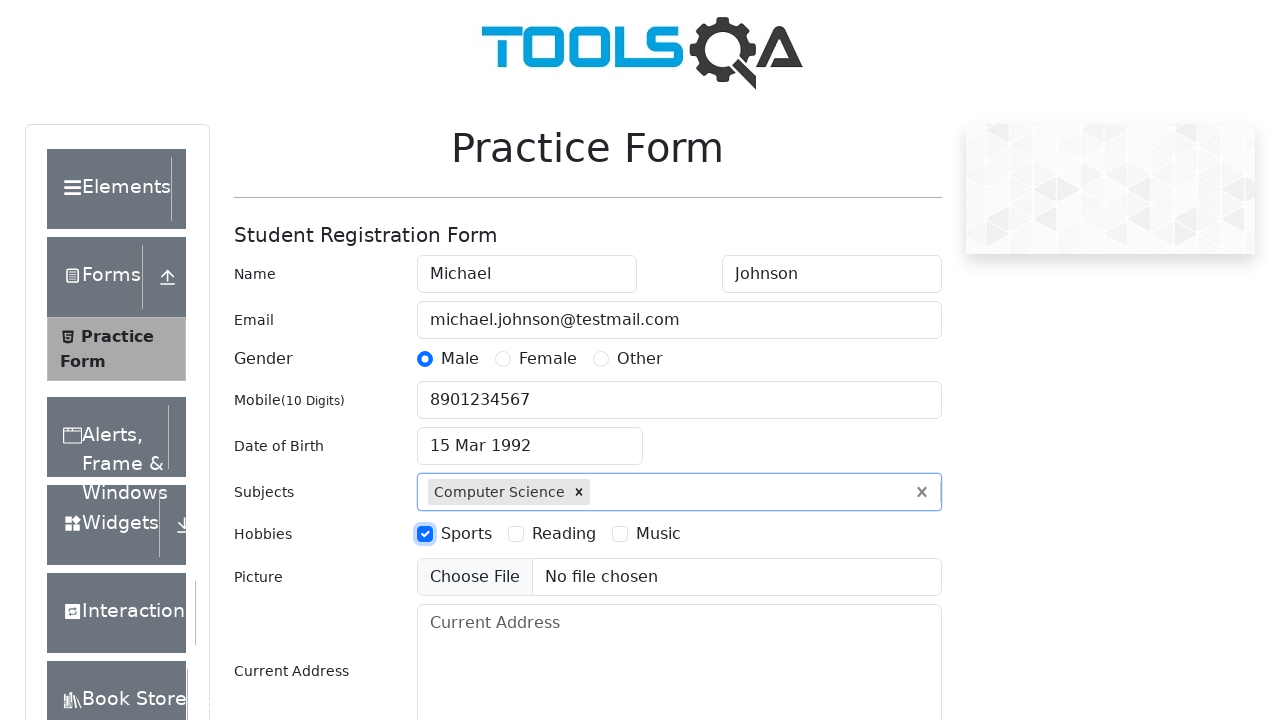

Filled current address with '742 Evergreen Terrace, Springfield' on #currentAddress
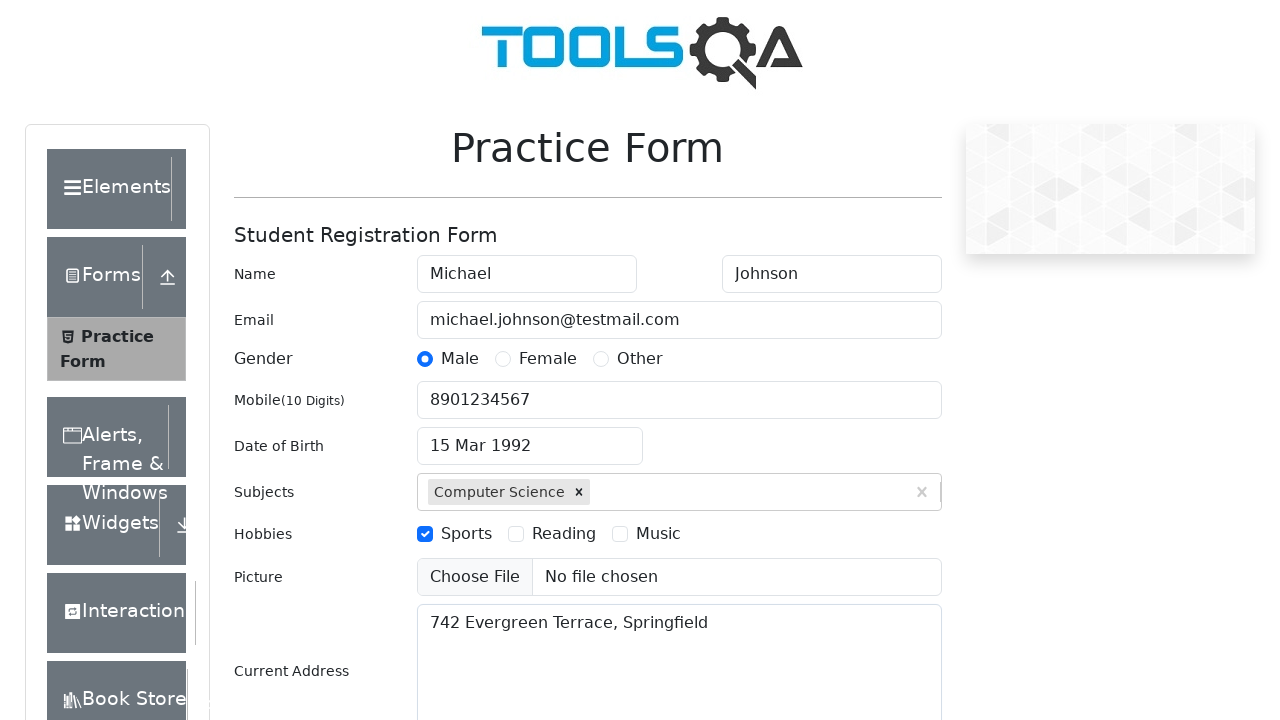

Opened state dropdown selector at (527, 437) on #state
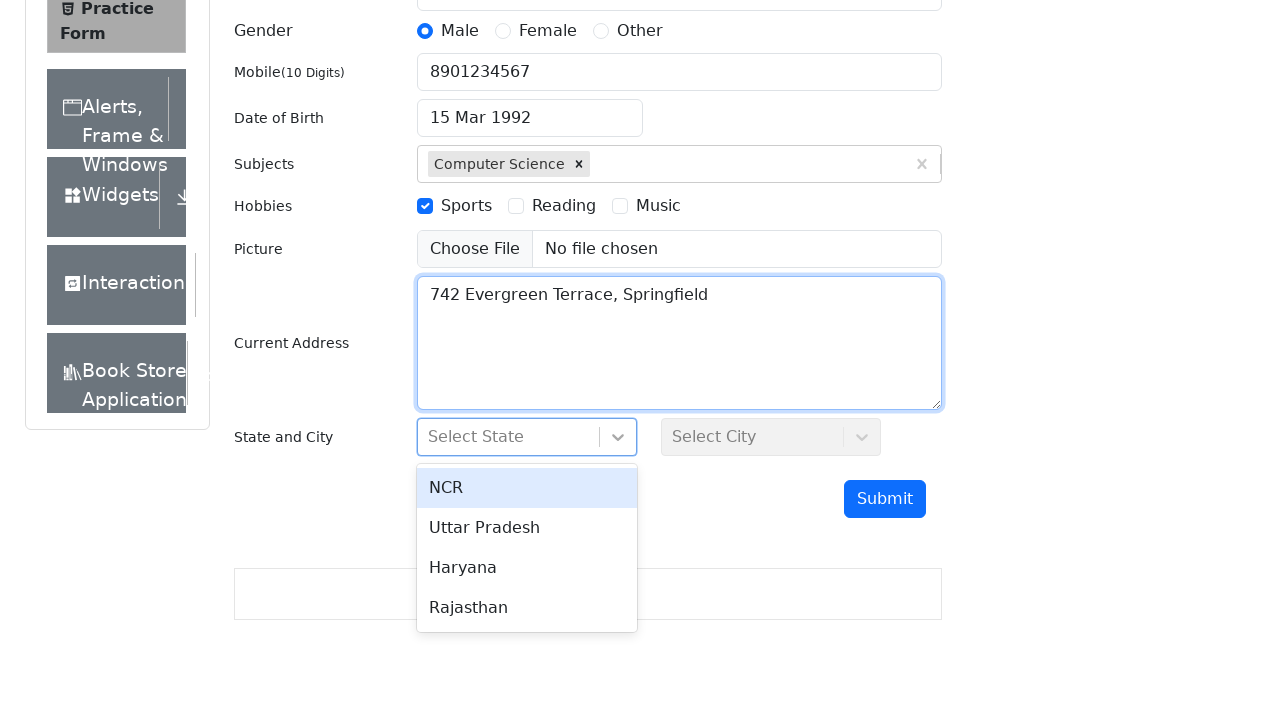

Selected state 'NCR' from dropdown at (527, 488) on #react-select-3-option-0
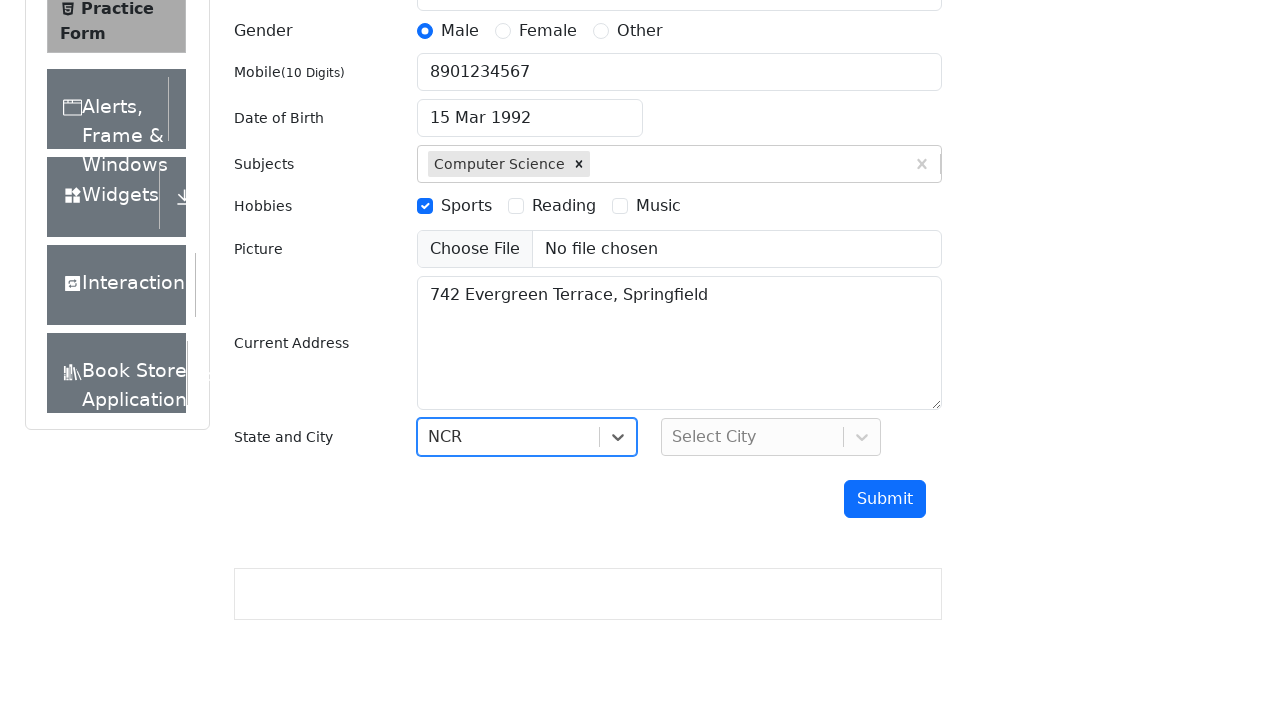

Opened city dropdown selector at (771, 437) on #city
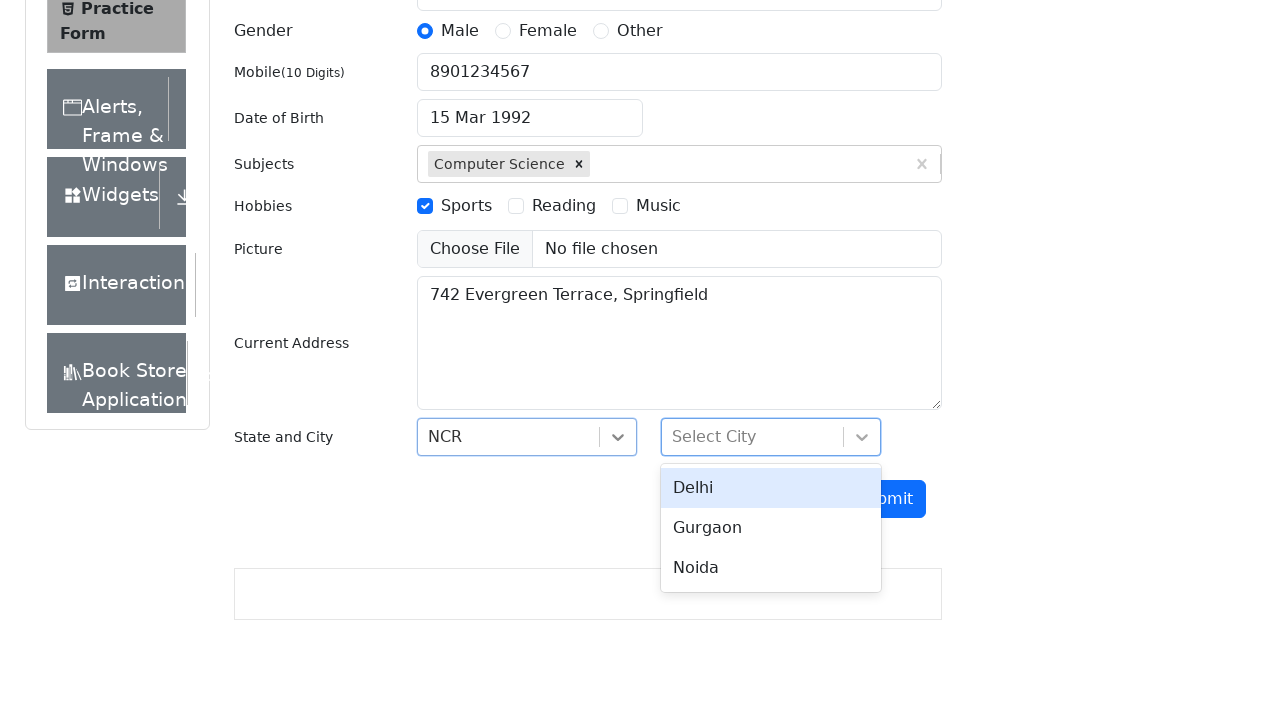

Selected city 'Delhi' from dropdown at (771, 488) on #react-select-4-option-0
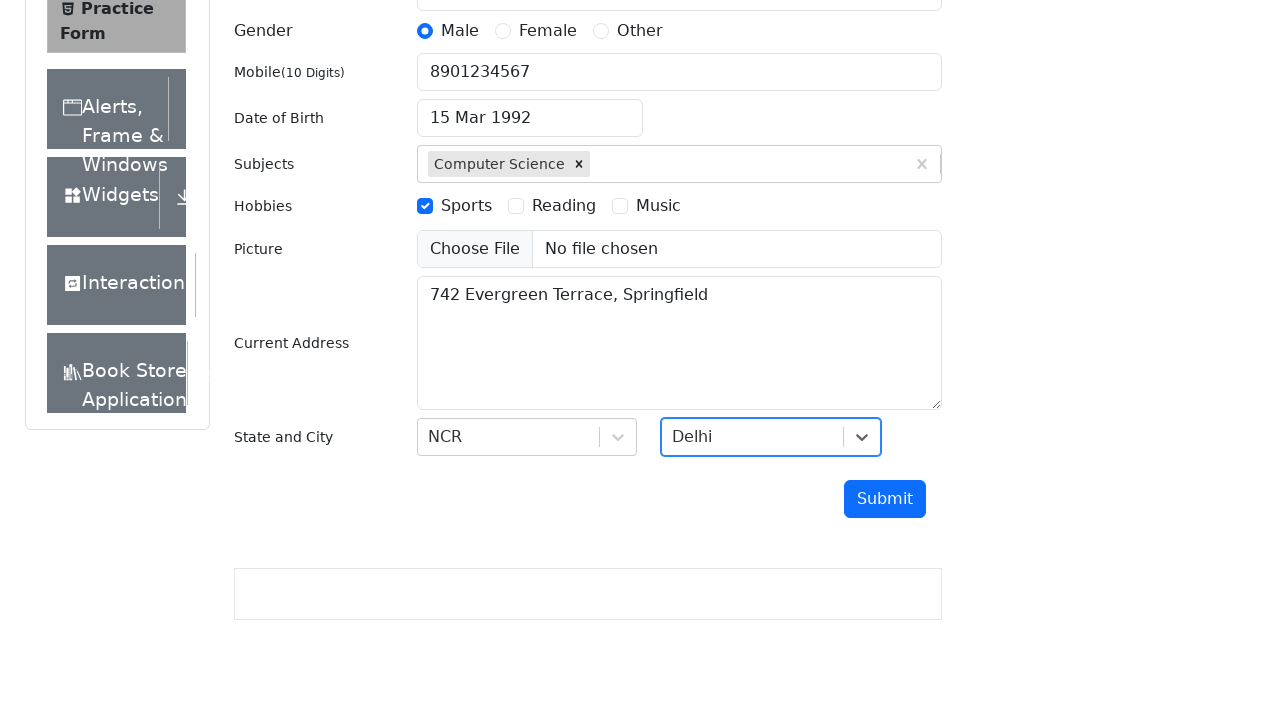

Clicked submit button to submit registration form at (885, 499) on #submit
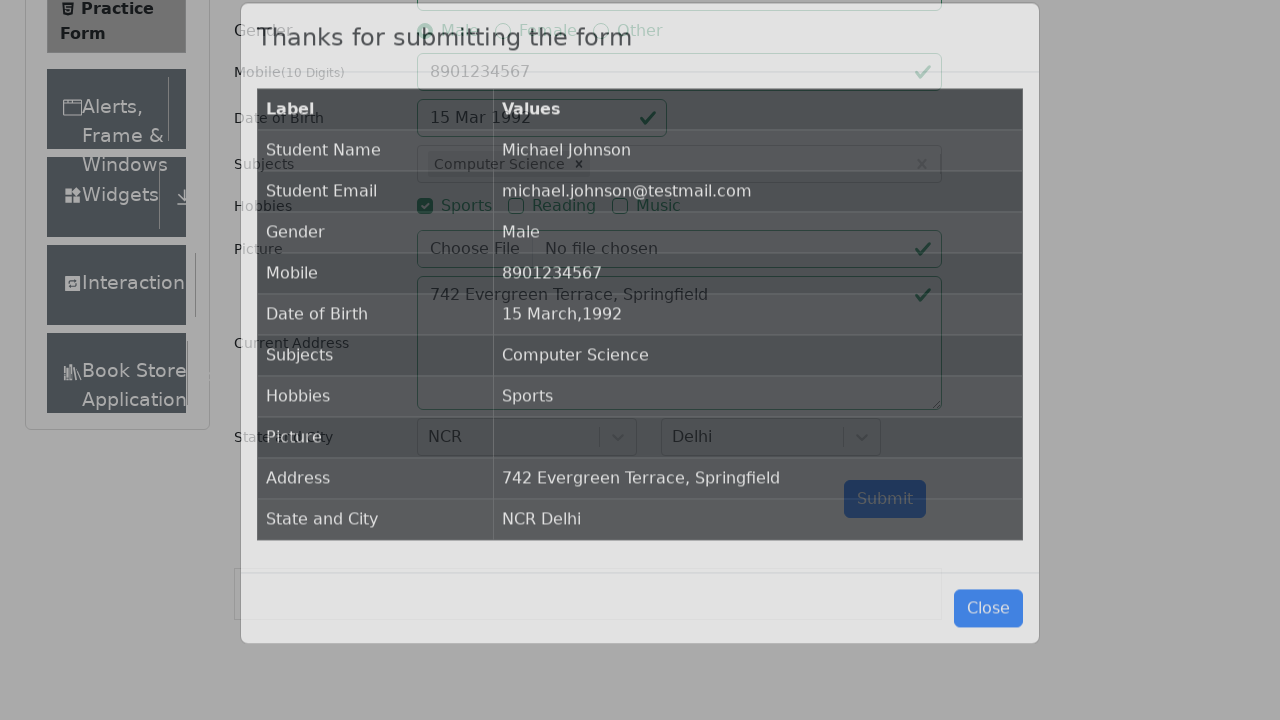

Result modal appeared after form submission
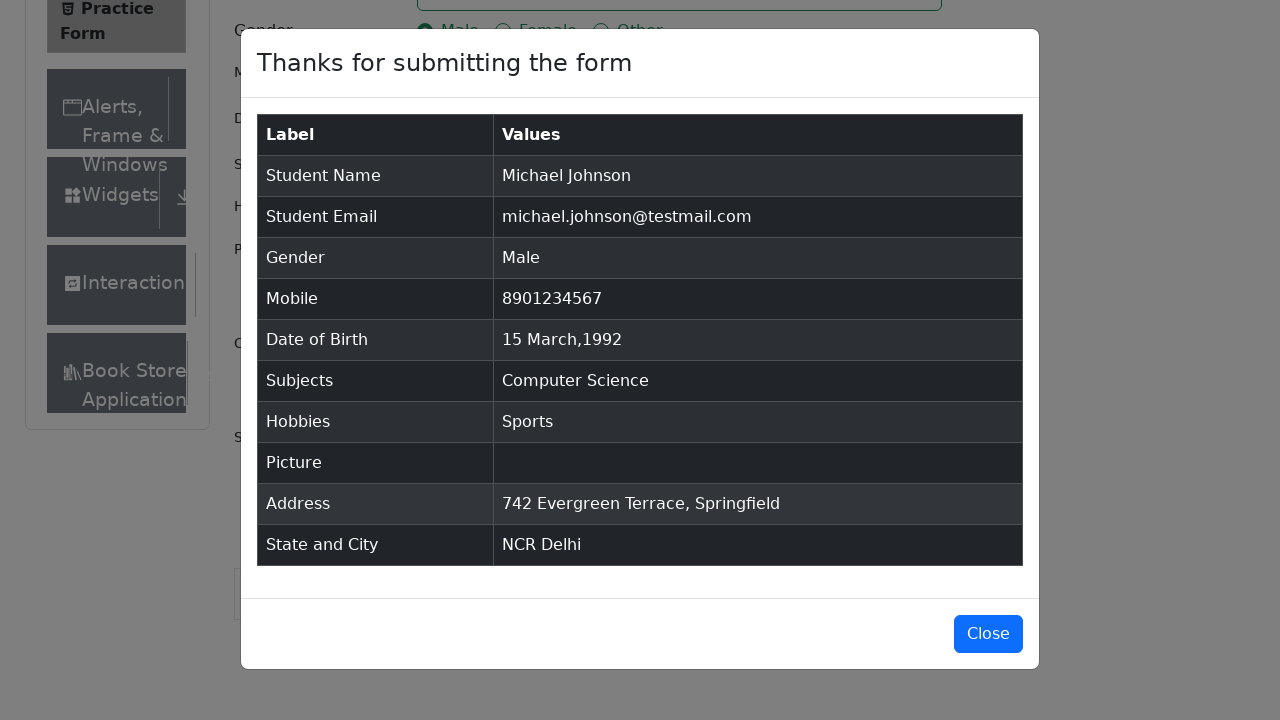

Verified success message 'Thanks for submitting the form' in result modal
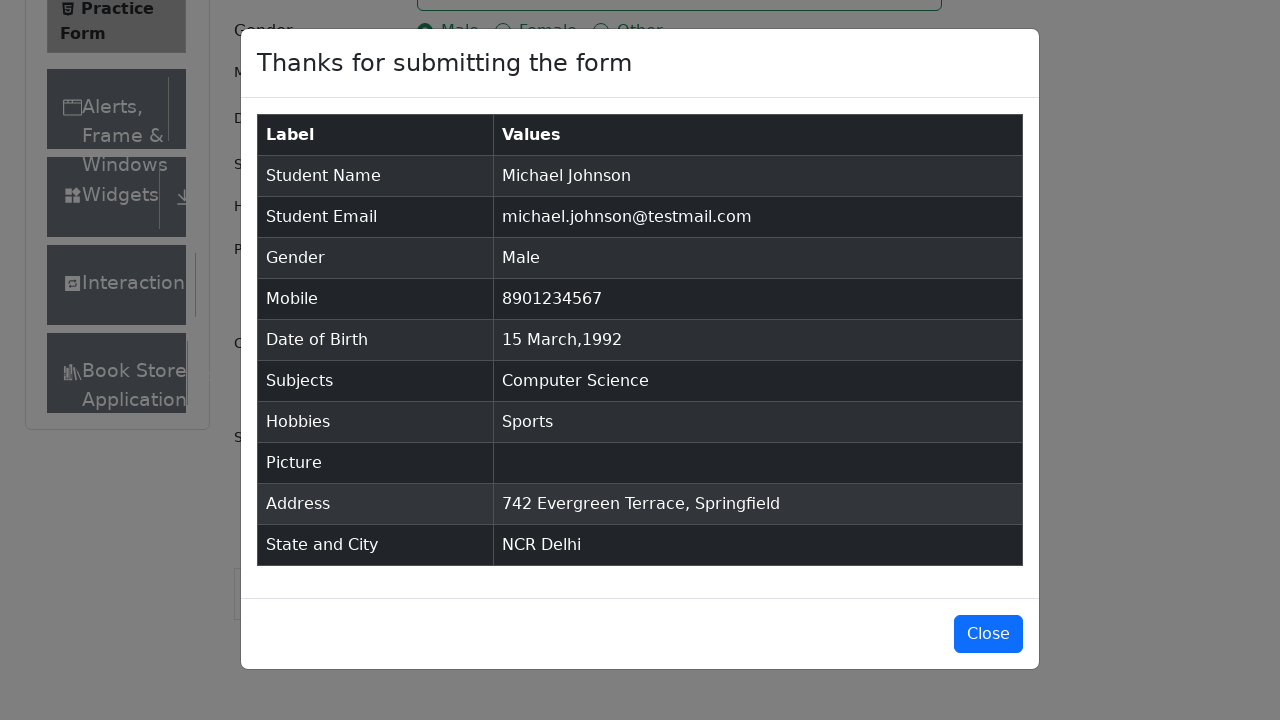

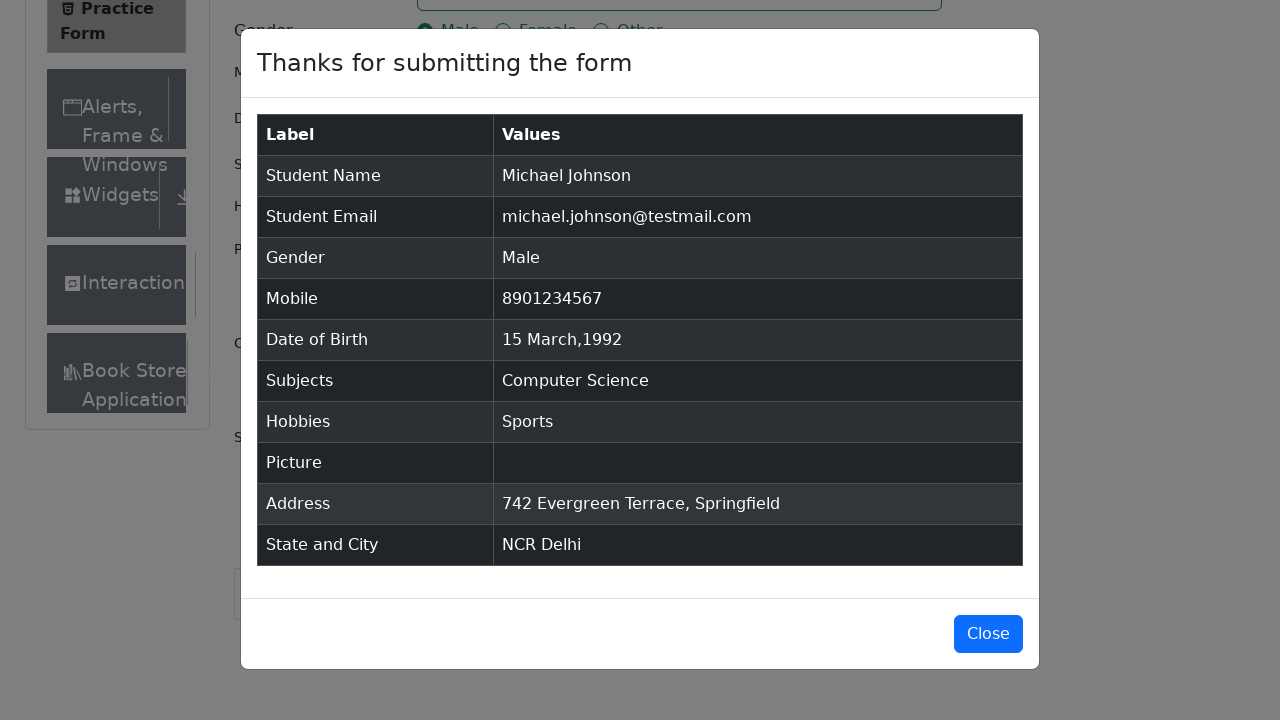